Tests TodoMVC app with KnockoutJS by adding three todo items, checking one off, and verifying 2 items remain

Starting URL: https://todomvc.com/

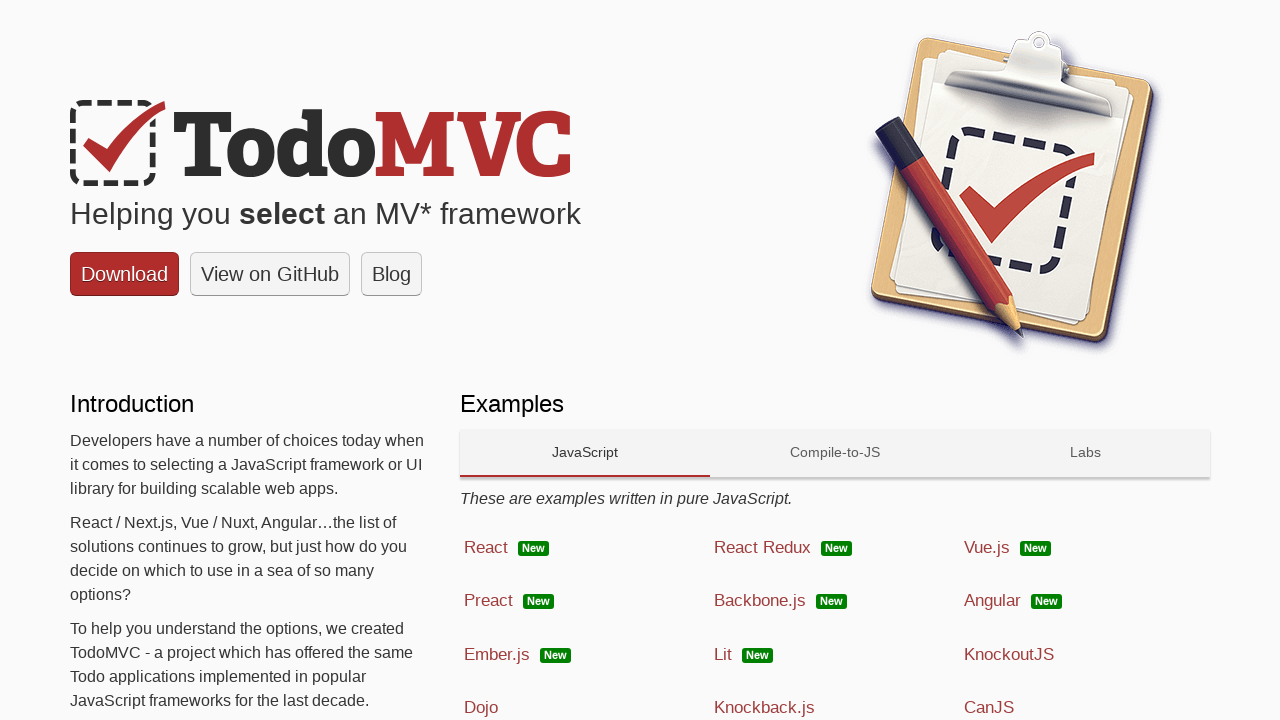

Clicked on KnockoutJS technology link at (1085, 655) on a:has-text('KnockoutJS')
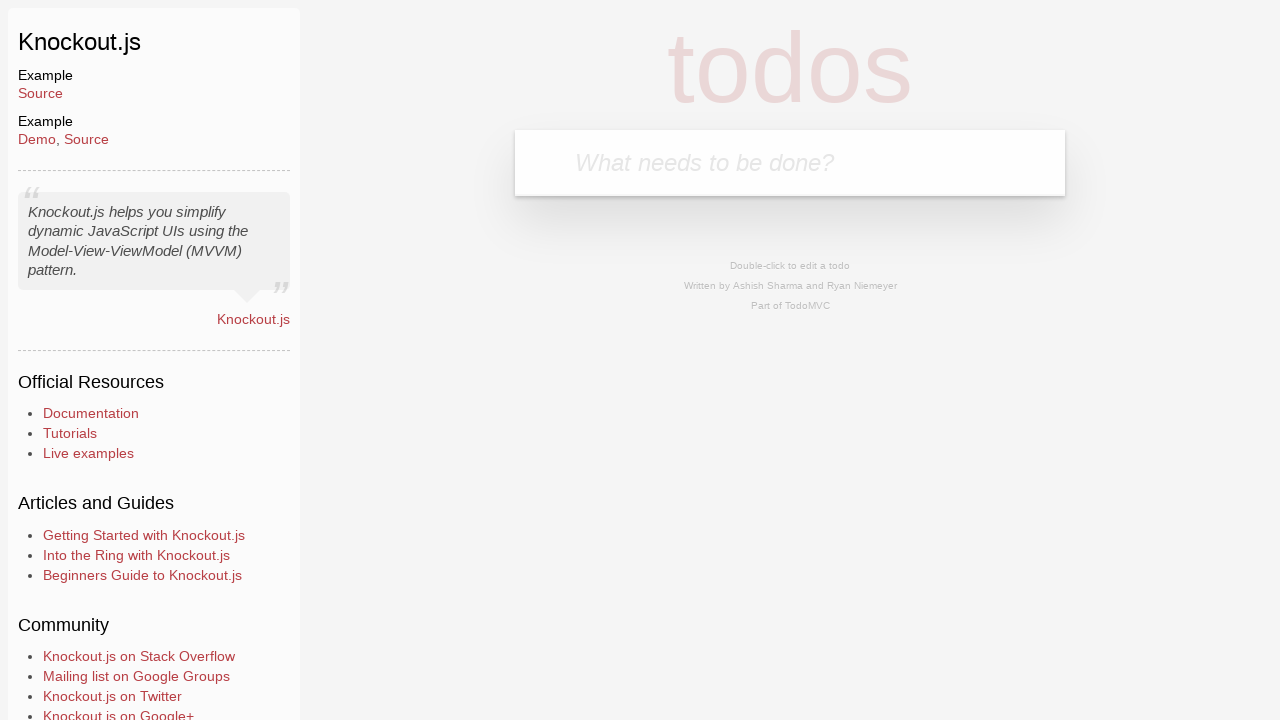

Filled todo input field with 'Clean the car' on input[placeholder='What needs to be done?']
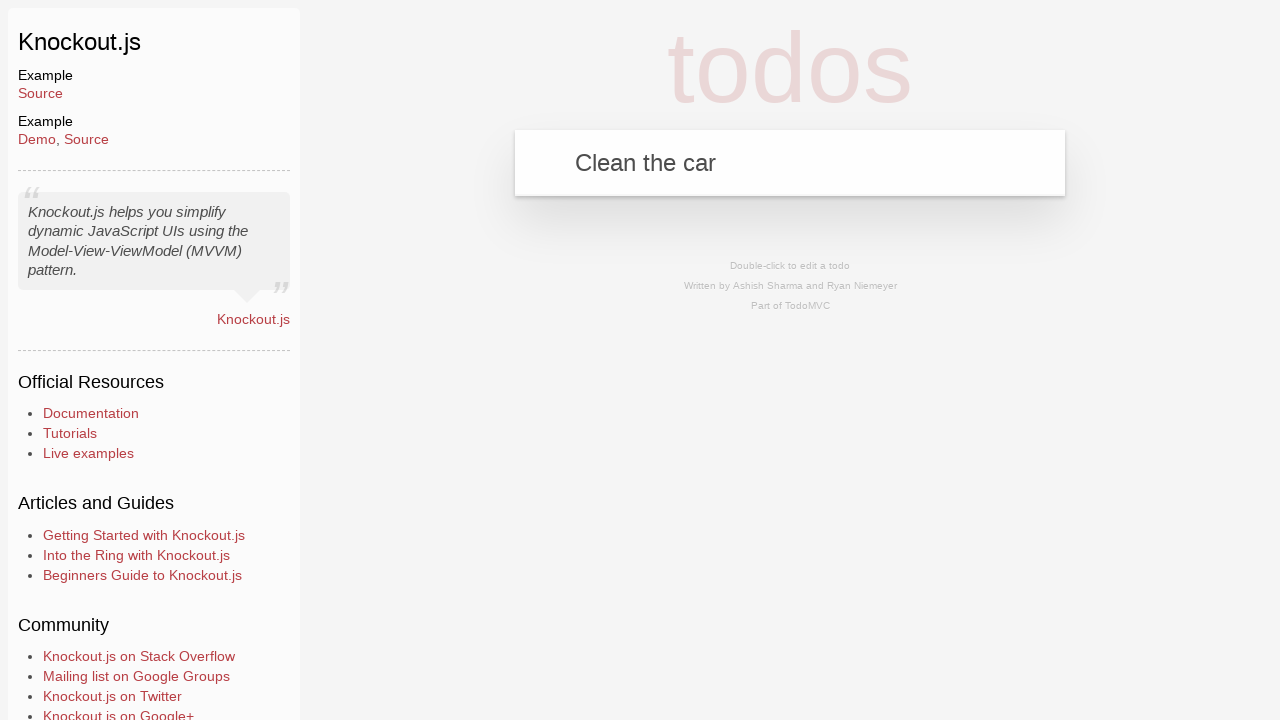

Pressed Enter to add 'Clean the car' todo item on input[placeholder='What needs to be done?']
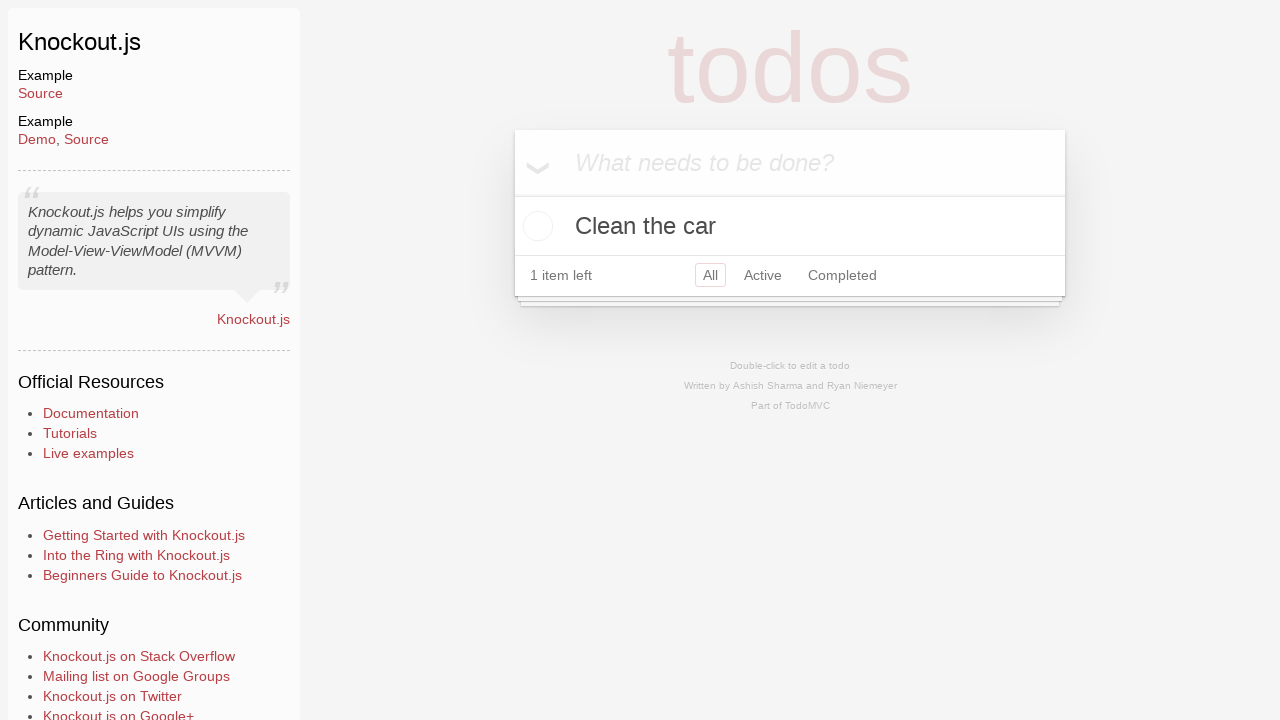

Filled todo input field with 'Buy eggs' on input[placeholder='What needs to be done?']
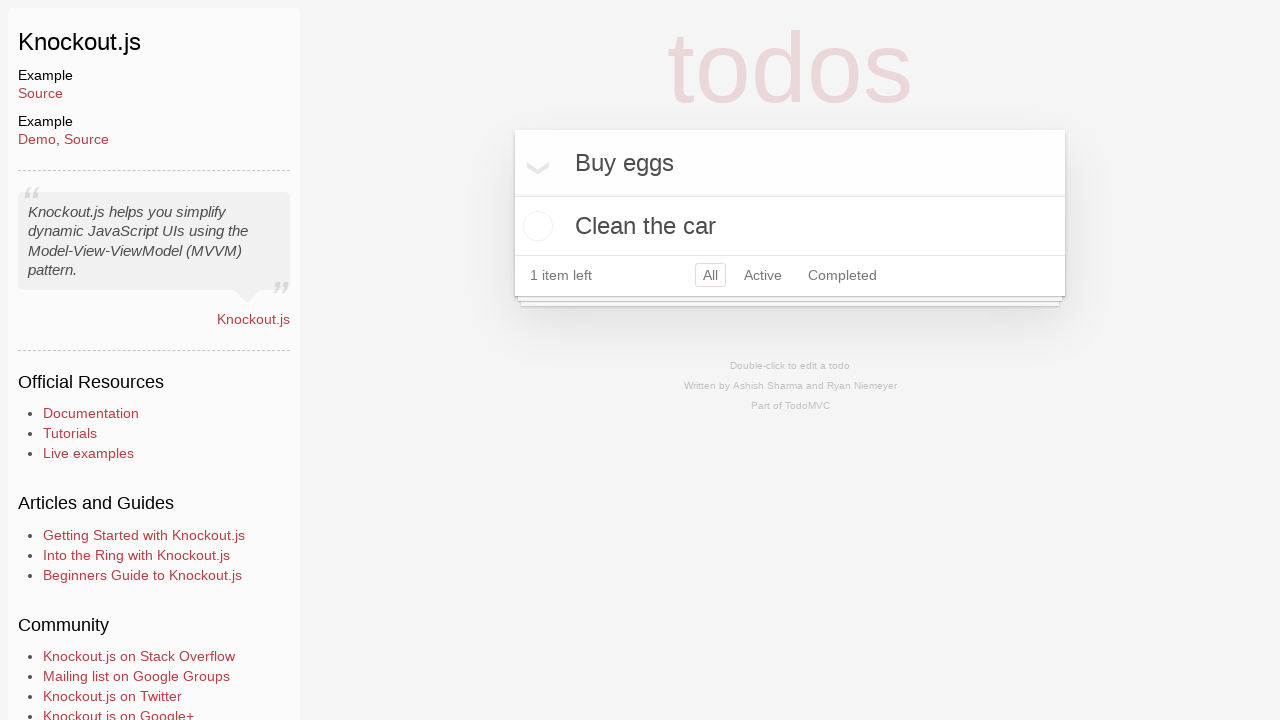

Pressed Enter to add 'Buy eggs' todo item on input[placeholder='What needs to be done?']
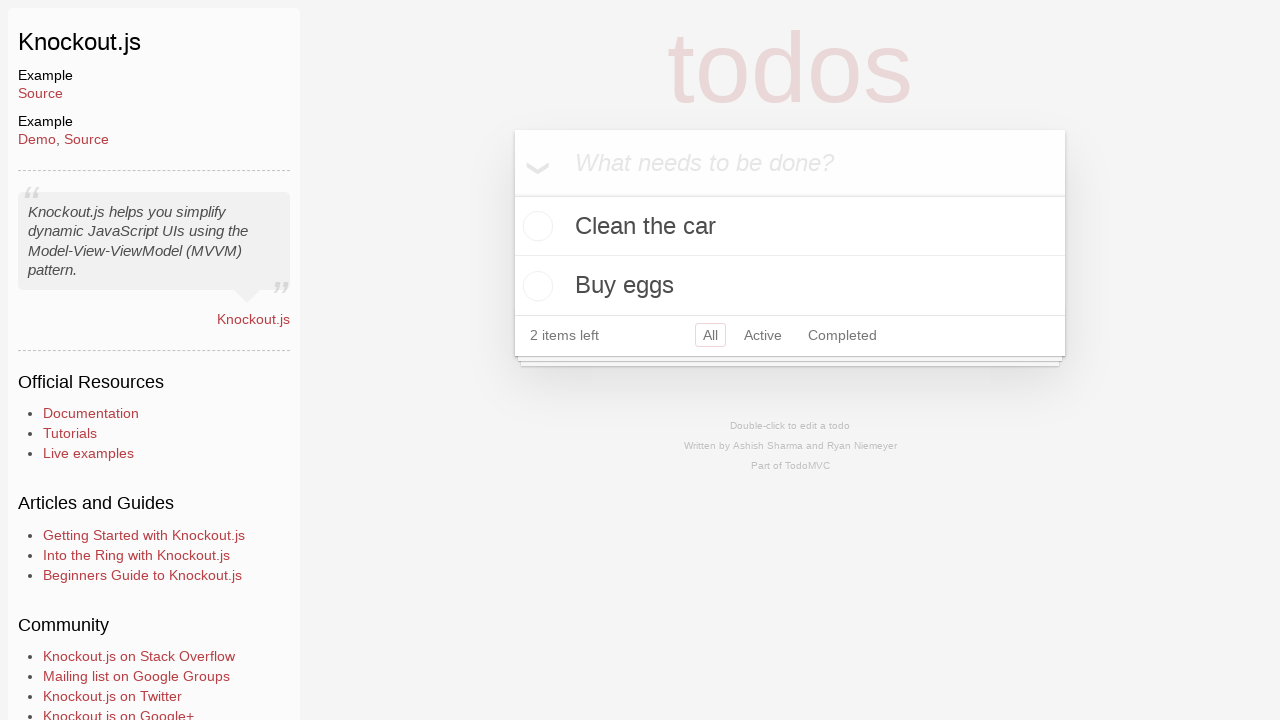

Filled todo input field with 'Buy ketchup' on input[placeholder='What needs to be done?']
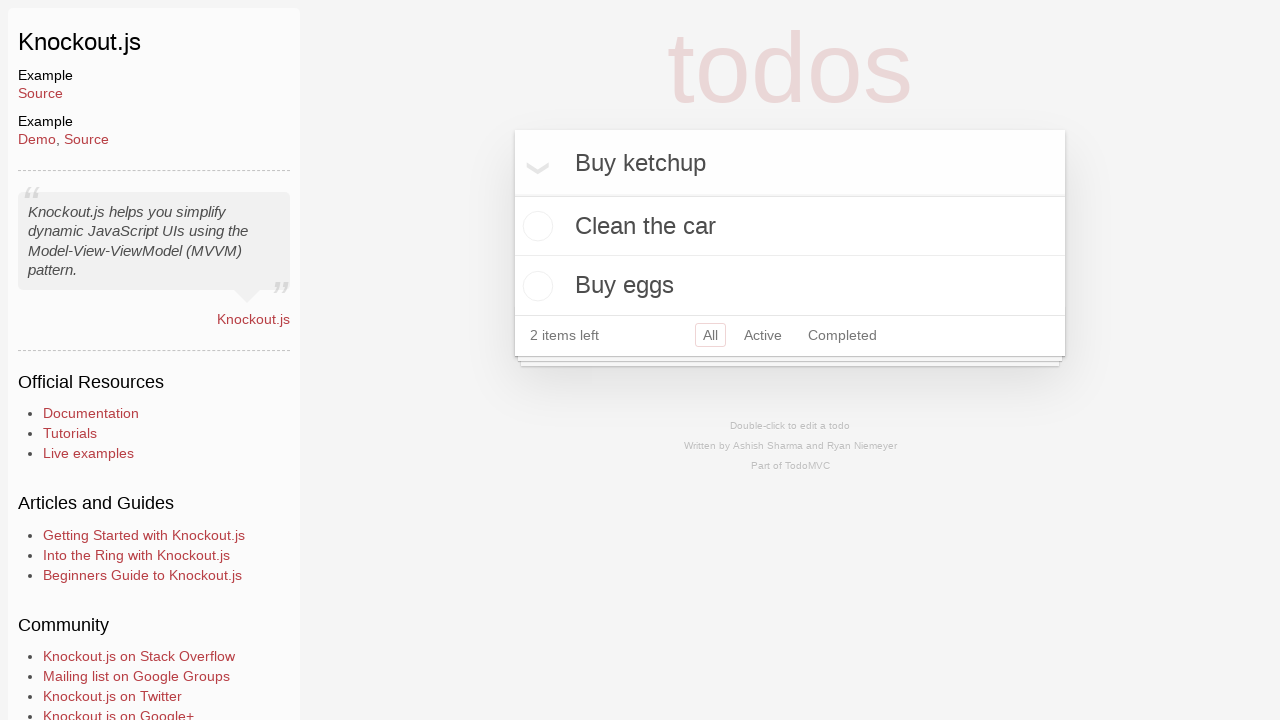

Pressed Enter to add 'Buy ketchup' todo item on input[placeholder='What needs to be done?']
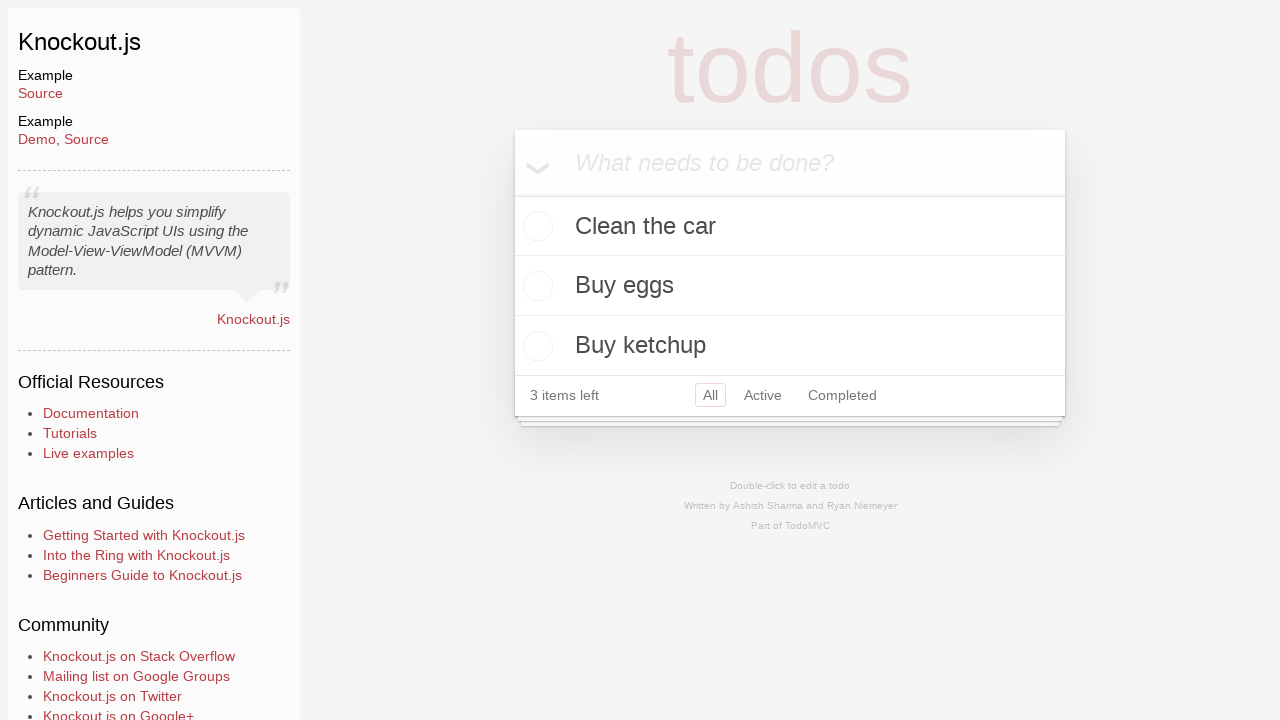

Checked off 'Clean the car' todo item at (535, 226) on input.toggle[type='checkbox']:near(label:has-text('Clean the car'))
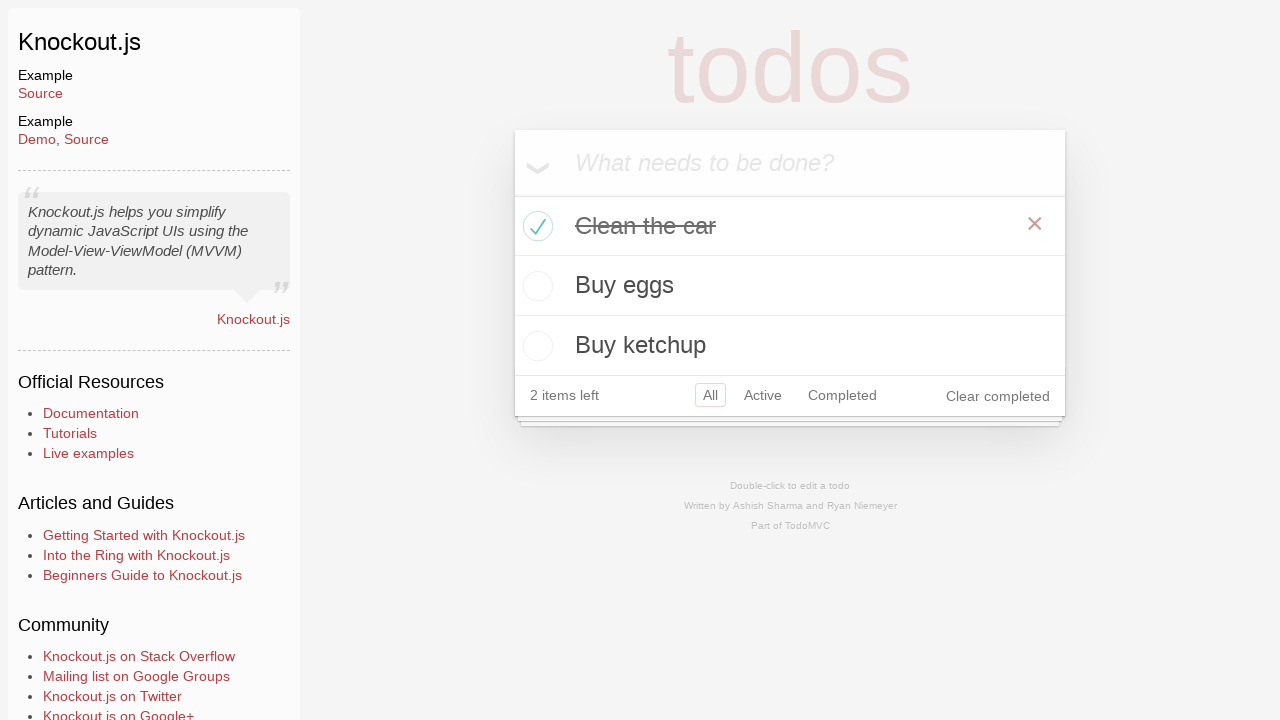

Verified that 2 items remain in todo list
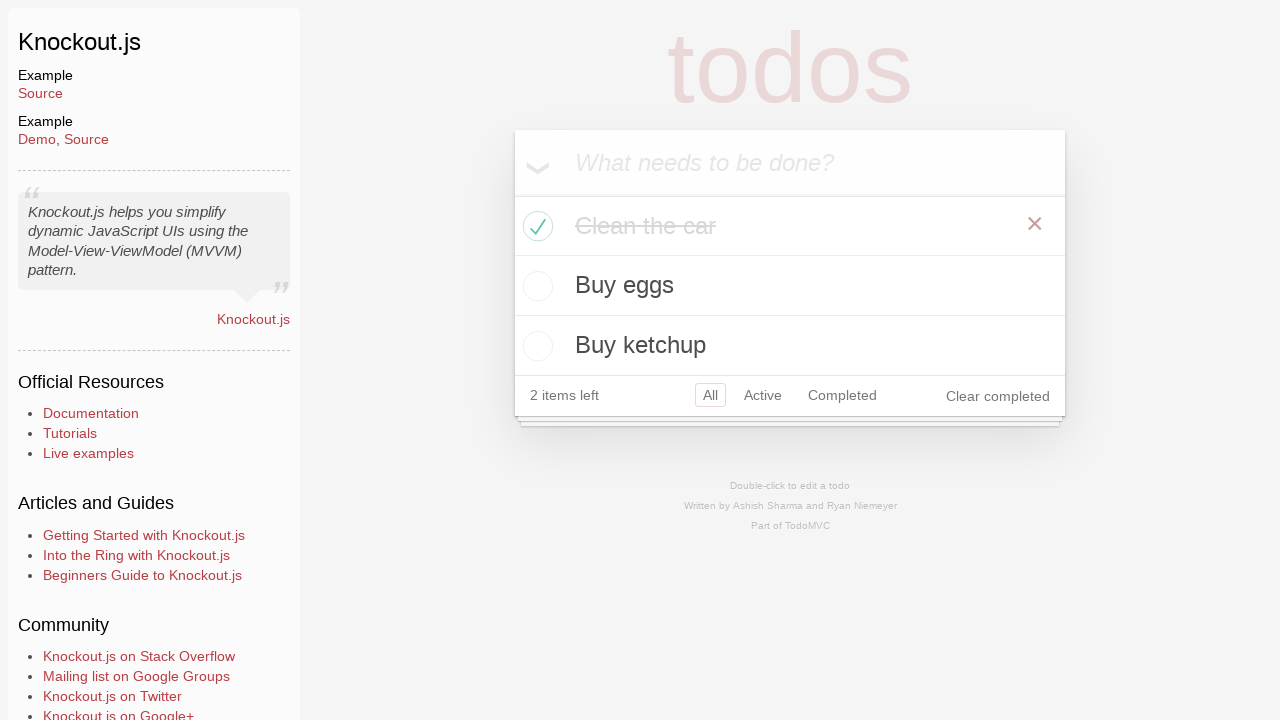

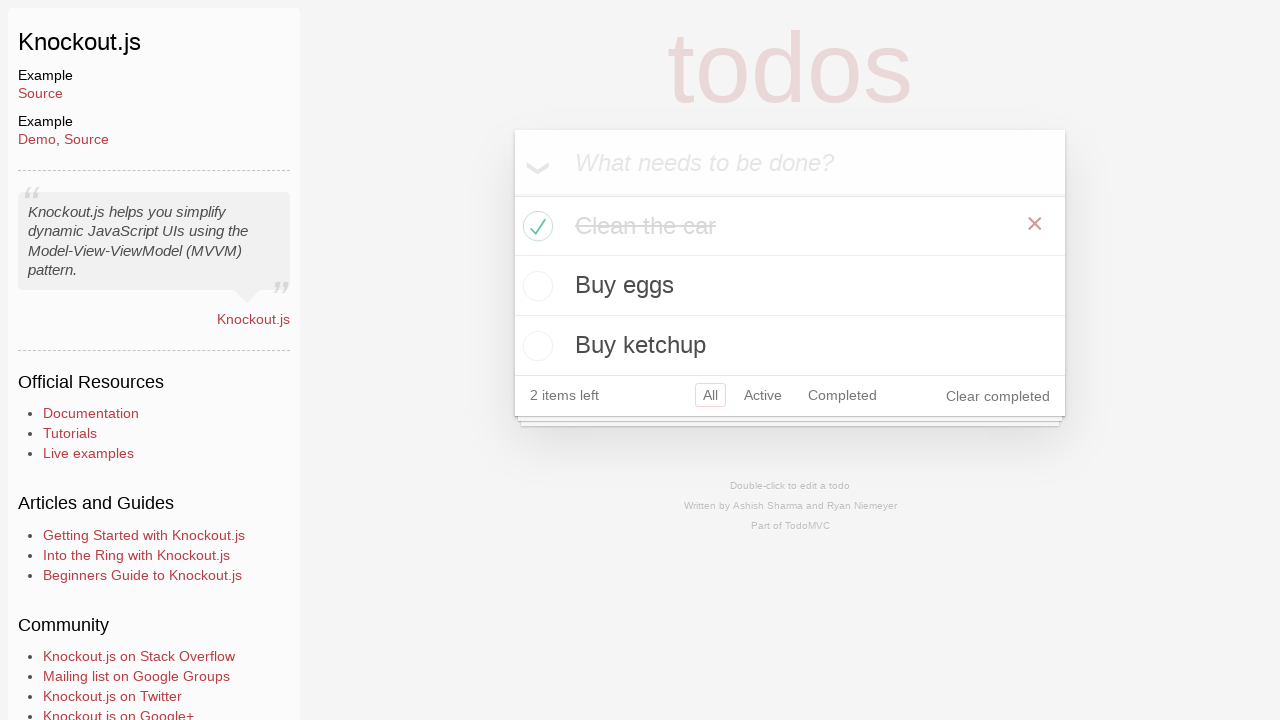